Tests the "Check Status" functionality by navigating to the status check page, entering a reference number and PIN, and submitting to view status information.

Starting URL: https://stsweng-eight.vercel.app/

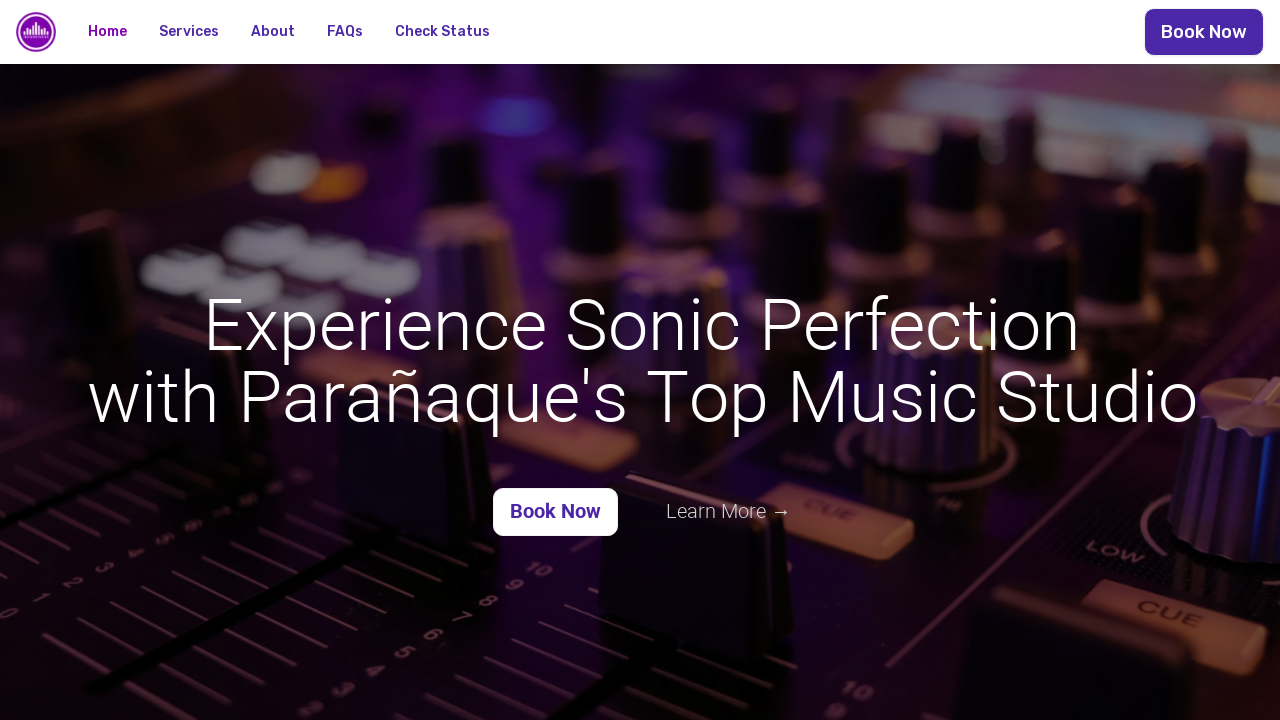

Clicked 'Check Status' link at (442, 32) on text=Check Status
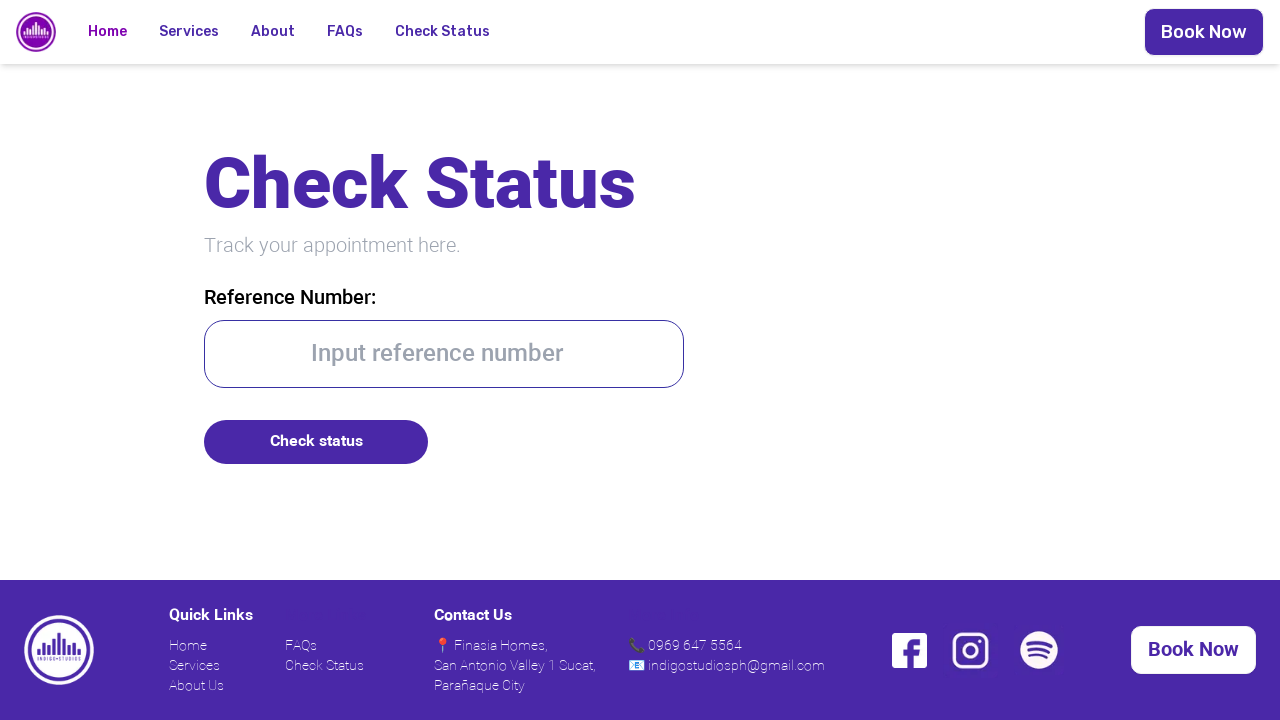

Status check page loaded
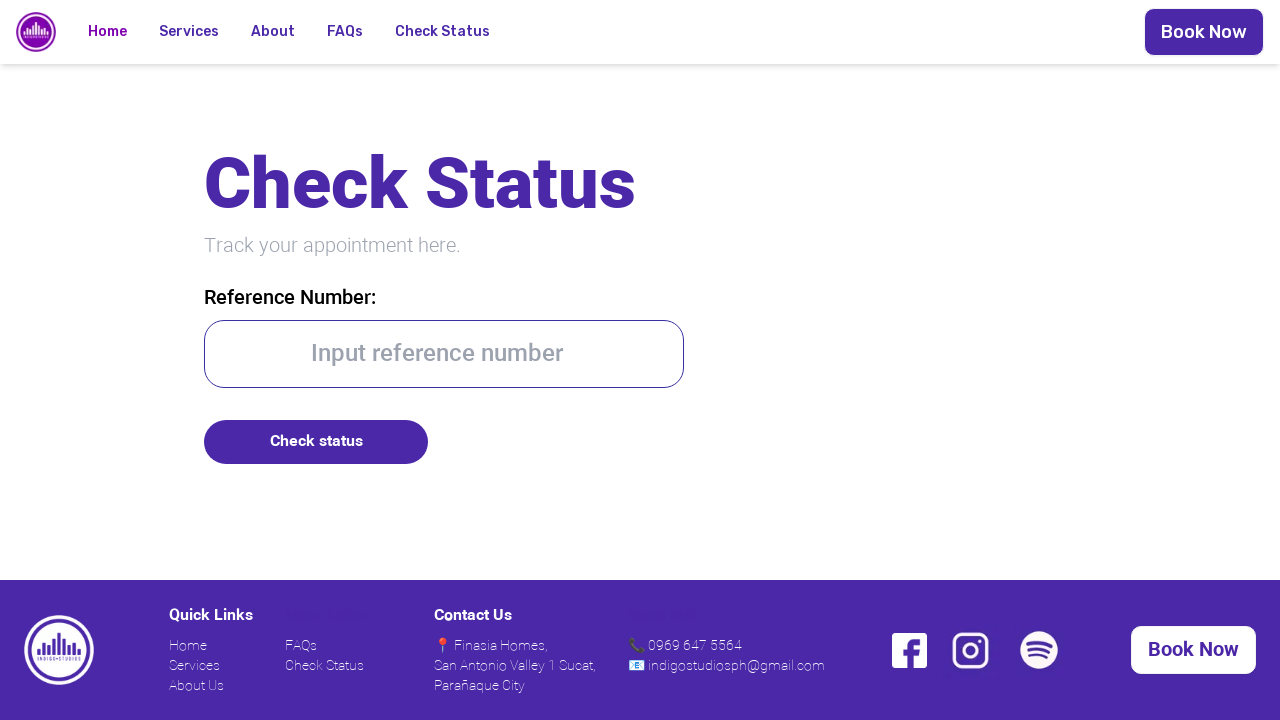

Clicked reference number input field at (444, 354) on .text-center
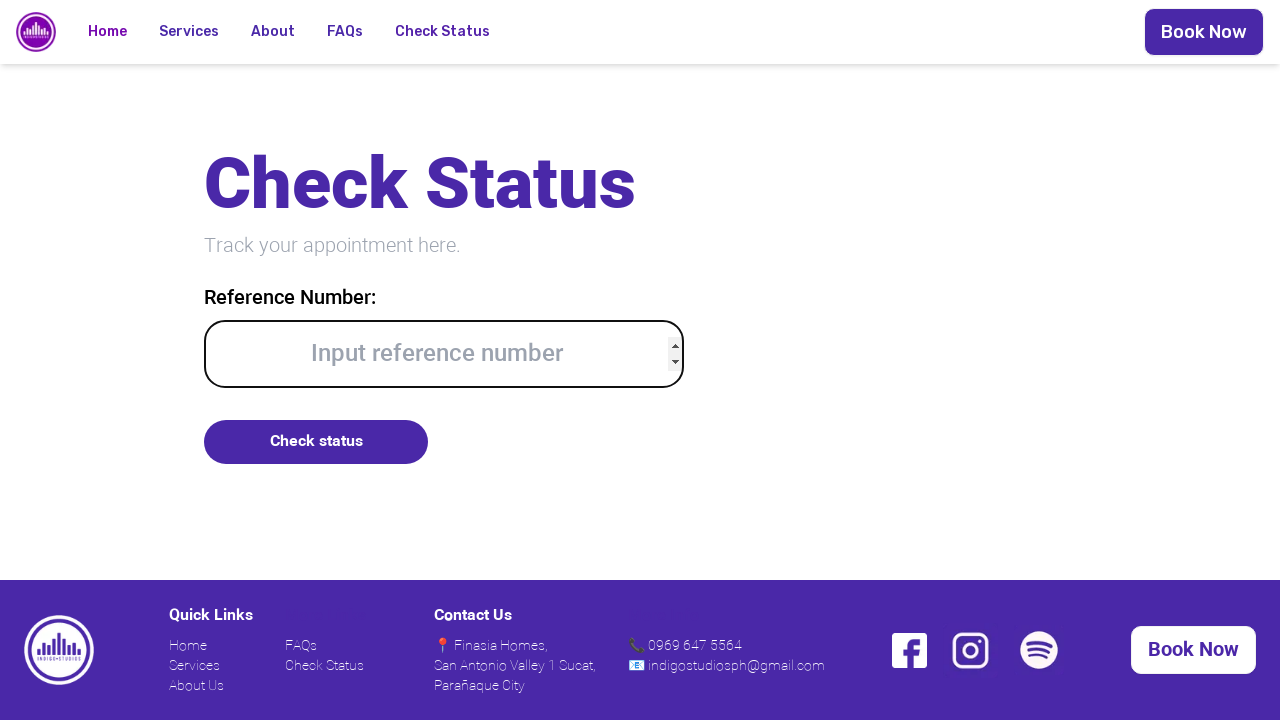

Entered reference number '10028' on .text-center
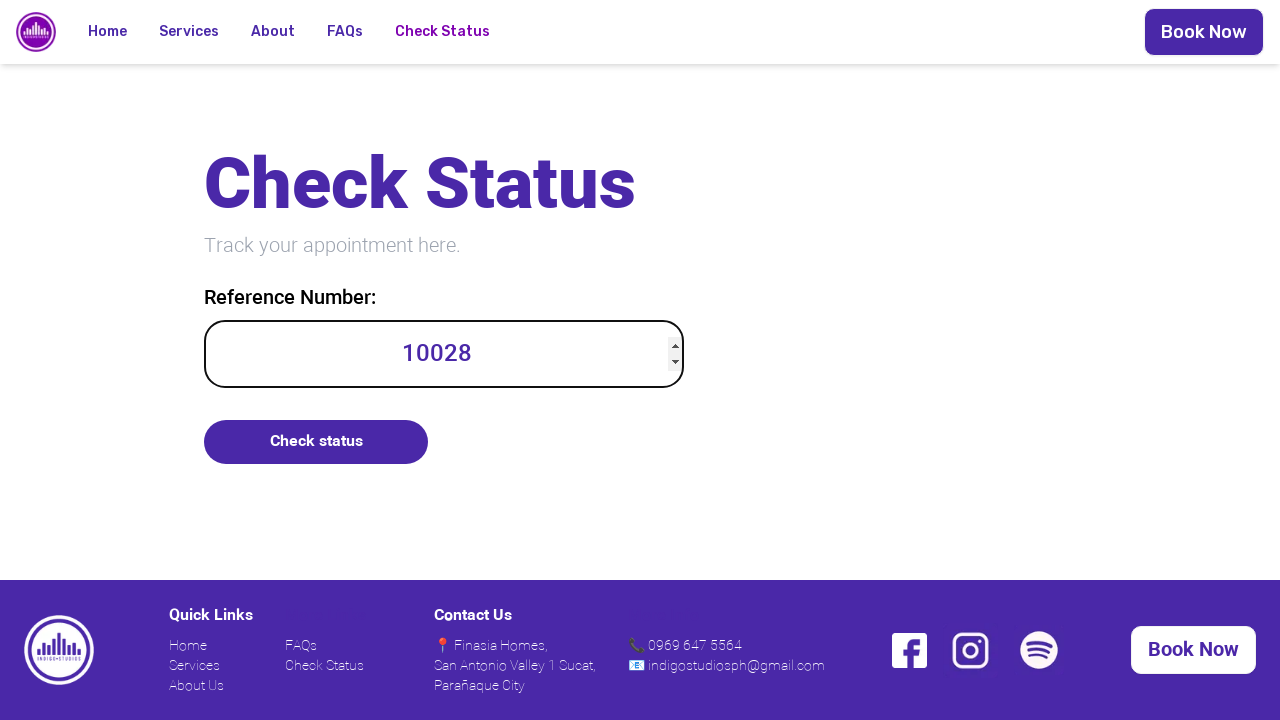

Clicked submit/next button at (316, 442) on .rounded-3xl
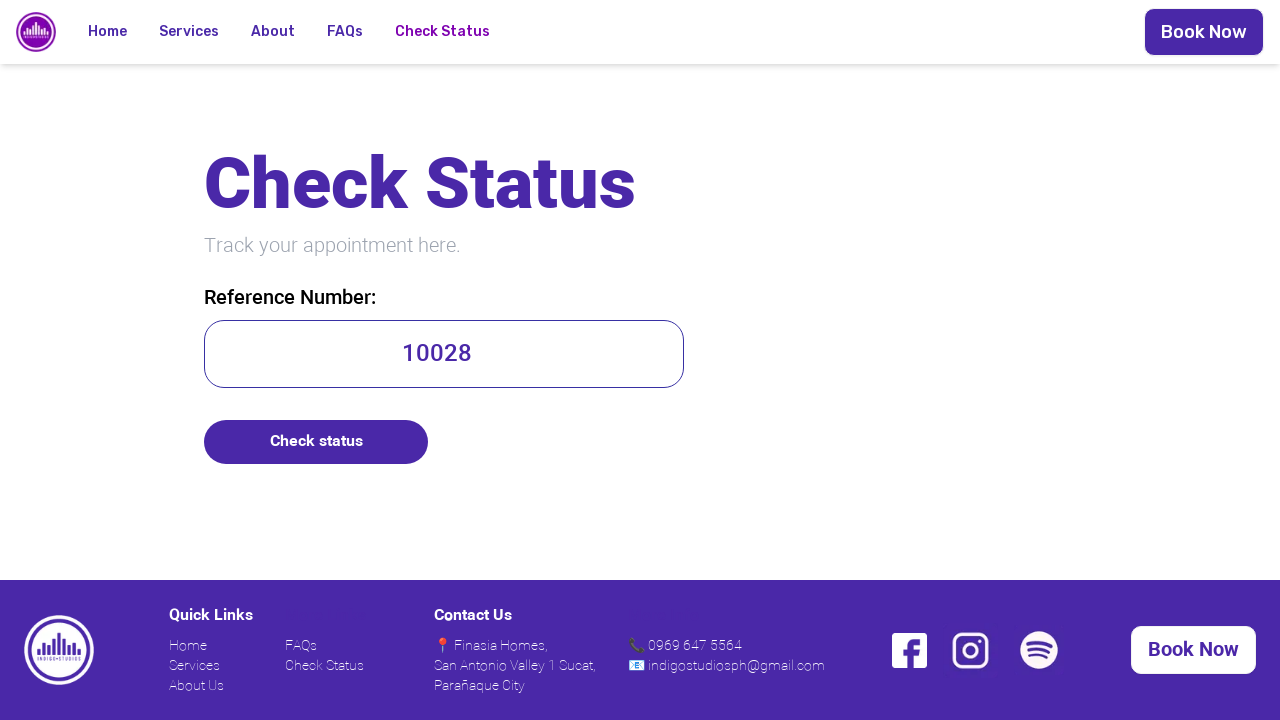

Waited for next form section to appear
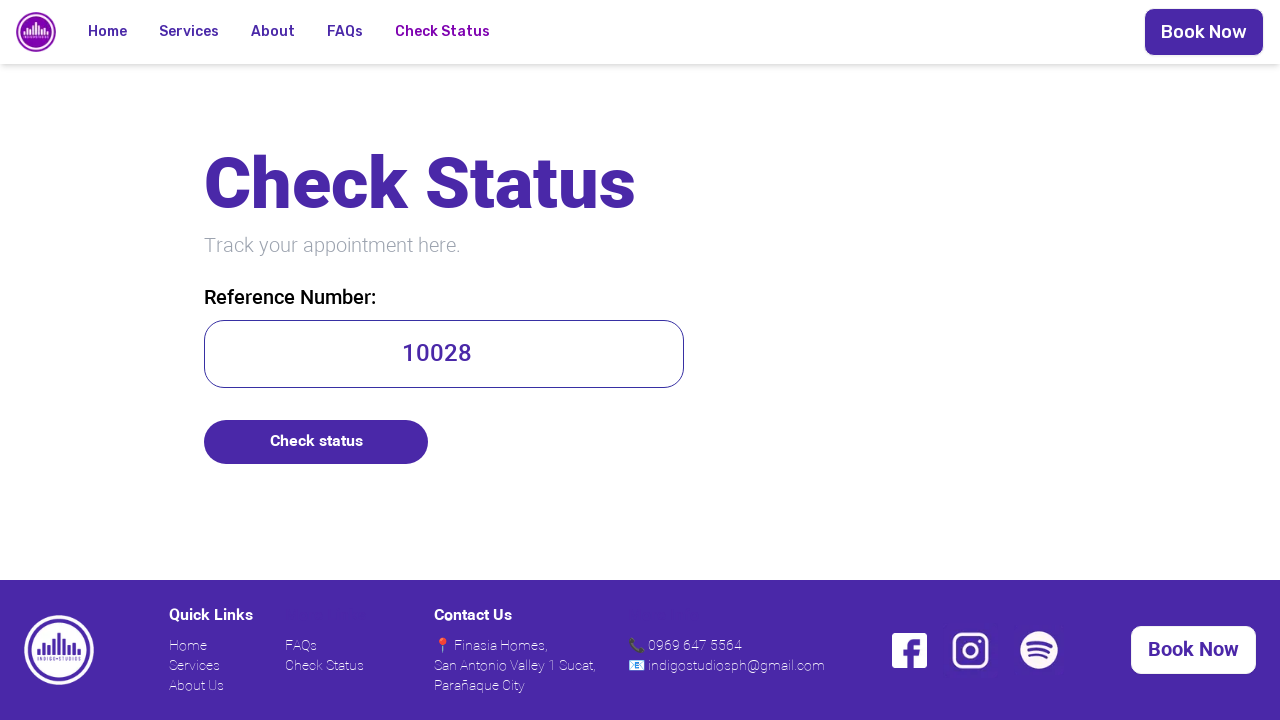

Clicked PIN input field at (444, 354) on css=.lg\:w-\[480px\]
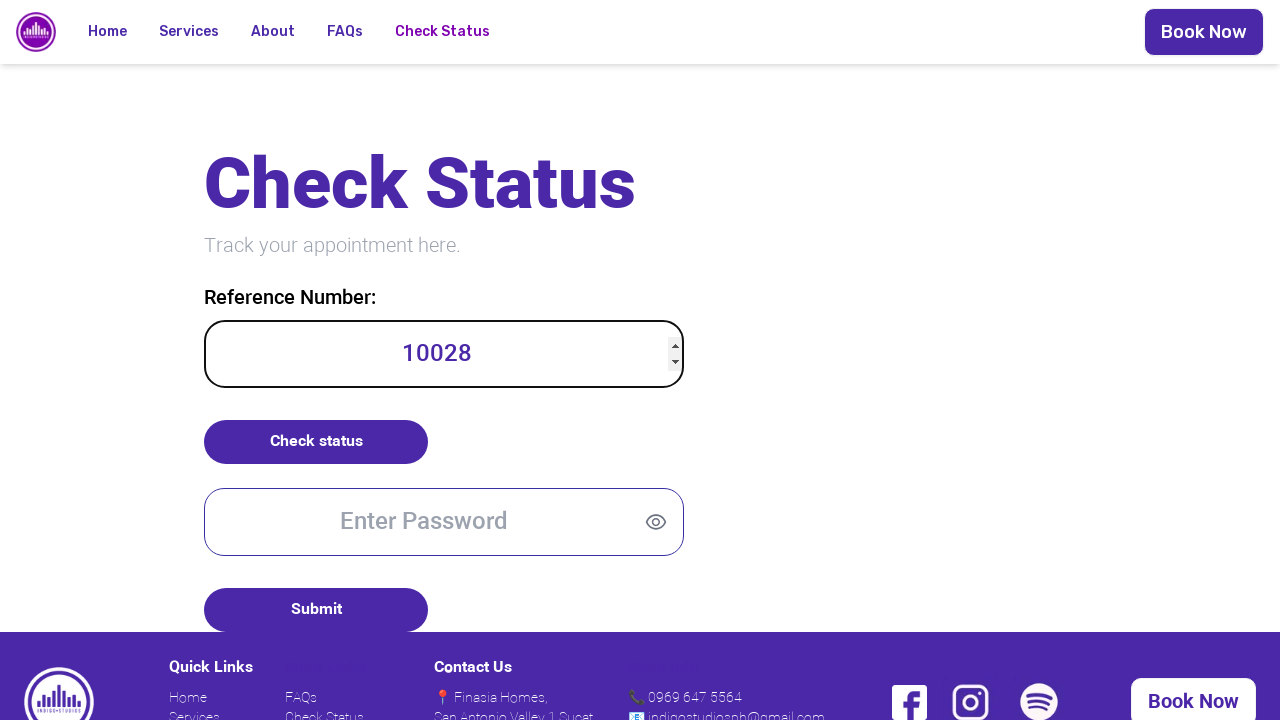

Entered PIN '1111' on css=.lg\:w-\[480px\]
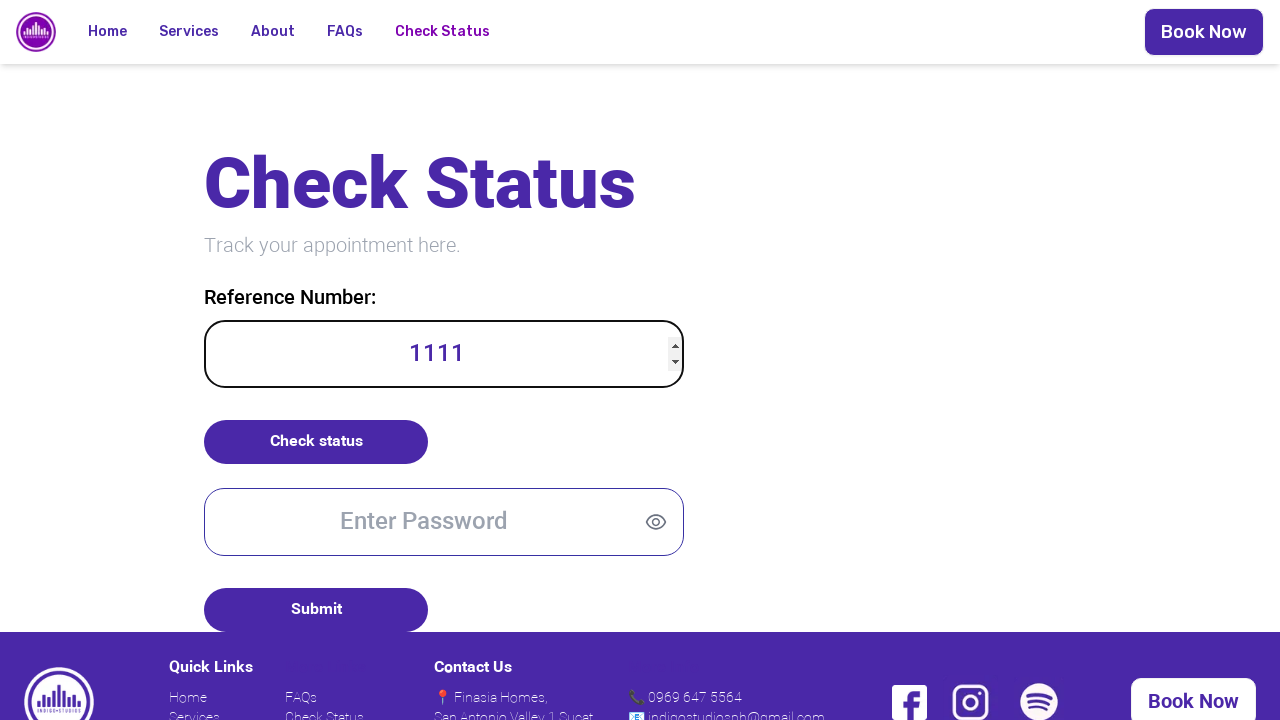

Clicked submit button to check status at (316, 610) on .bg-cusBlue:nth-child(8)
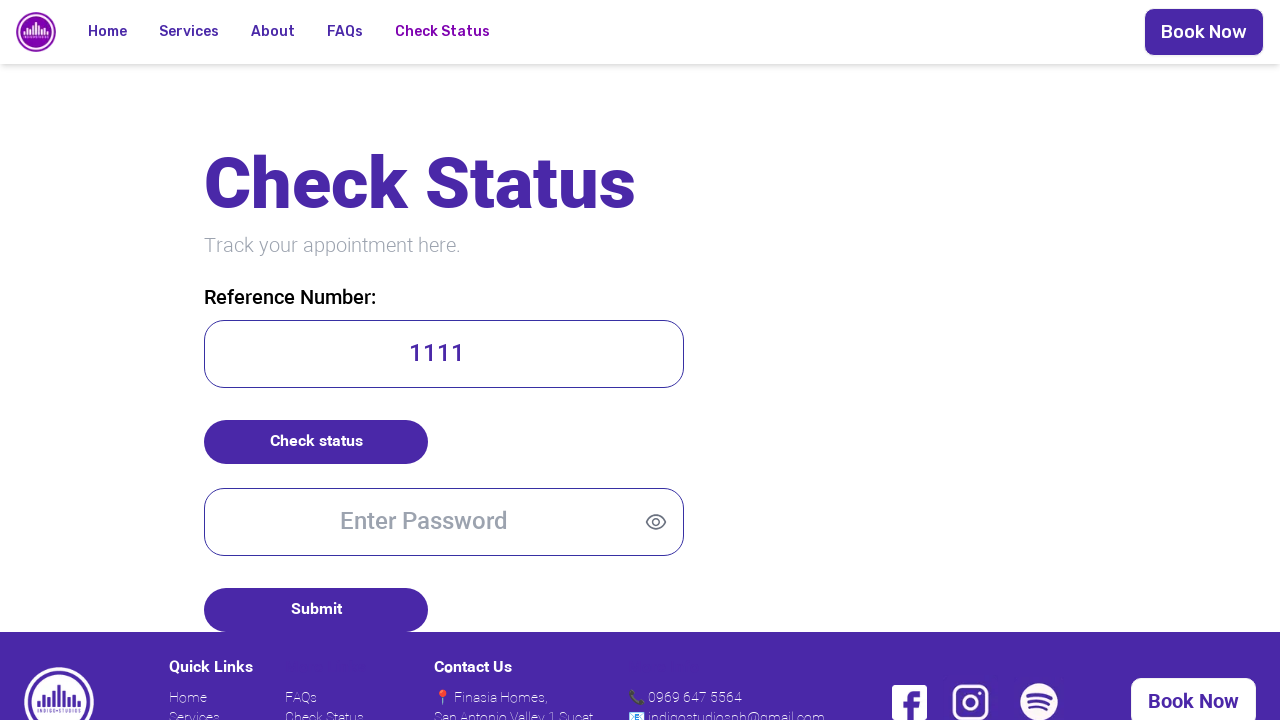

Scrolled down to view status results
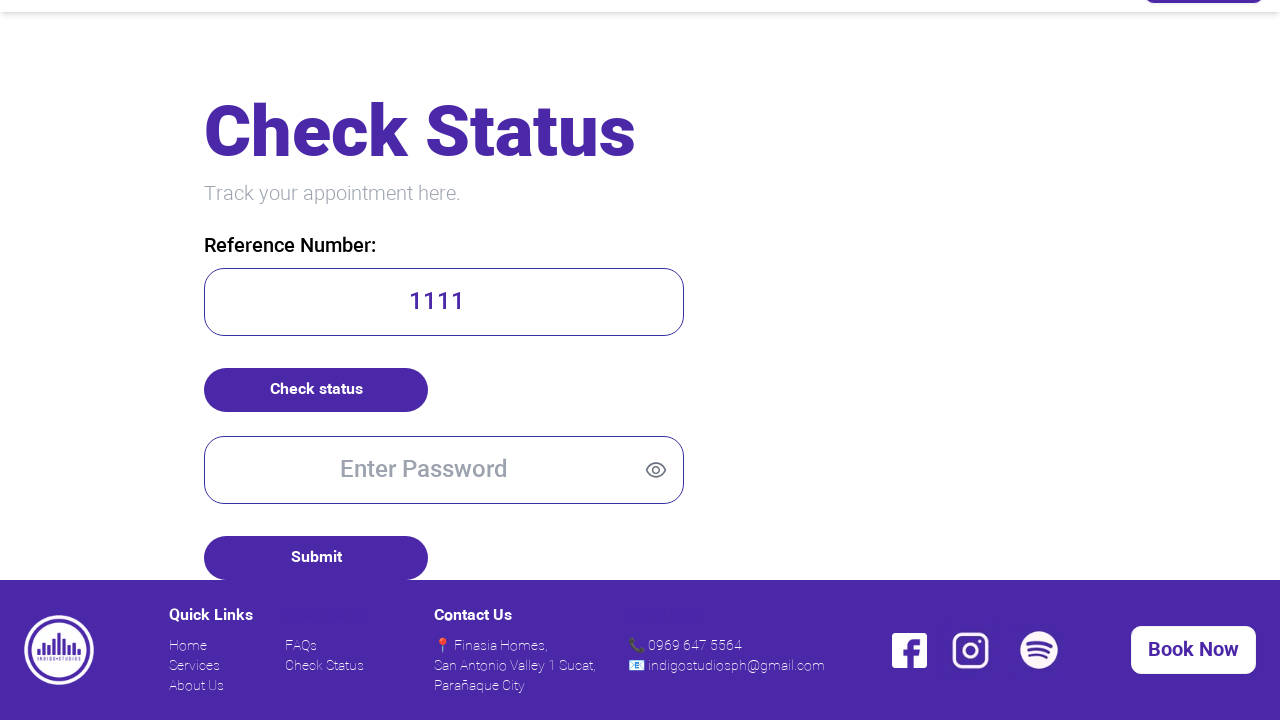

Clicked on status results area at (640, 296) on .flex-grow
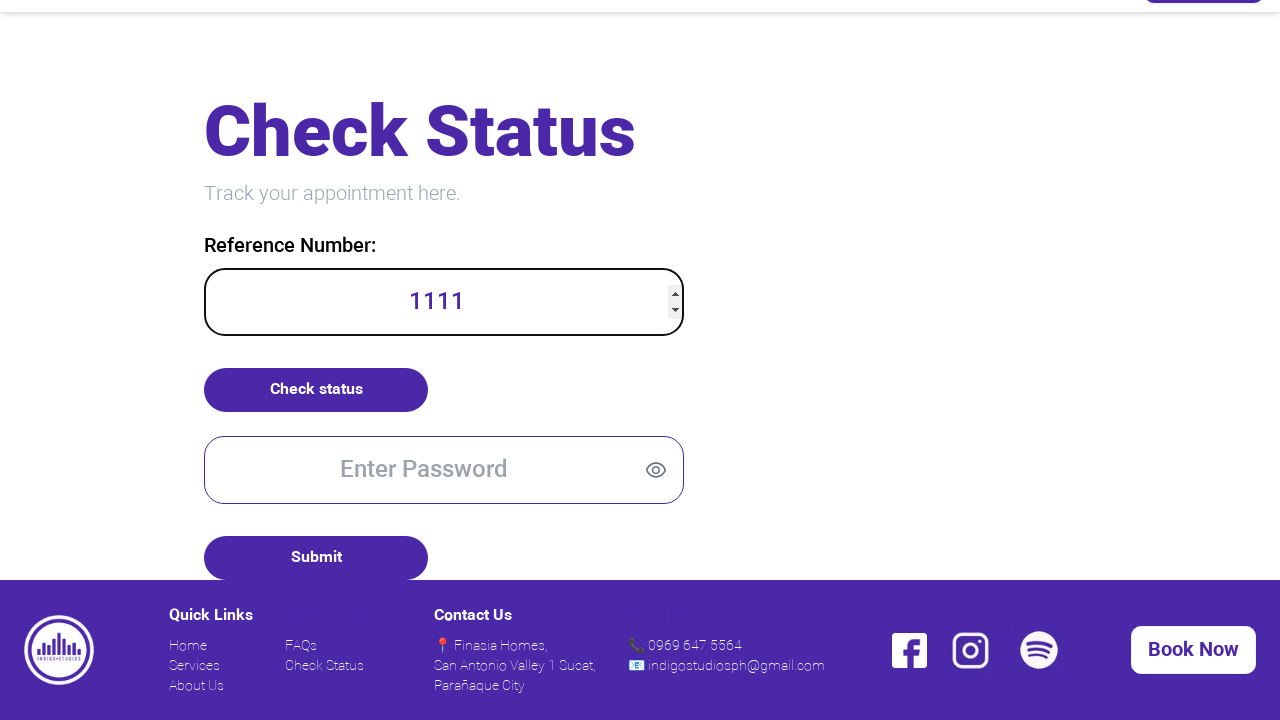

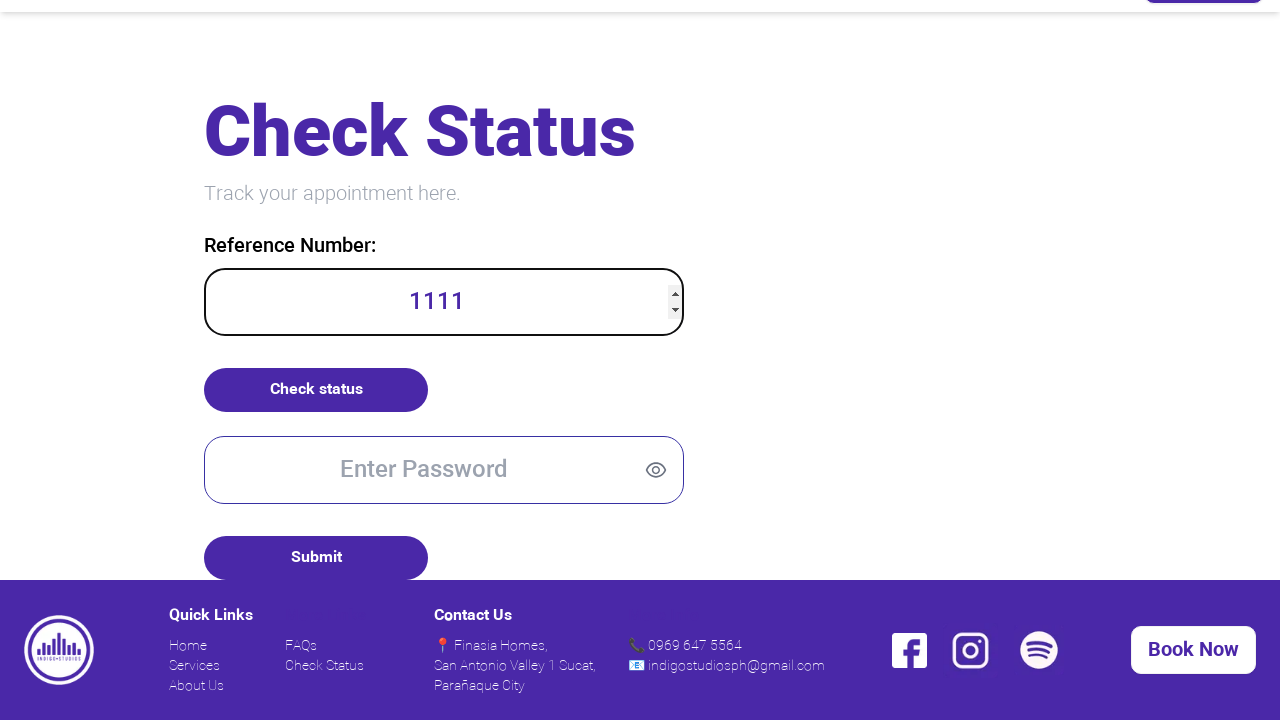